Tests the add/remove elements functionality by clicking the "Add Element" button using JavaScript execution and verifying that a new element appears on the page.

Starting URL: http://the-internet.herokuapp.com/add_remove_elements/

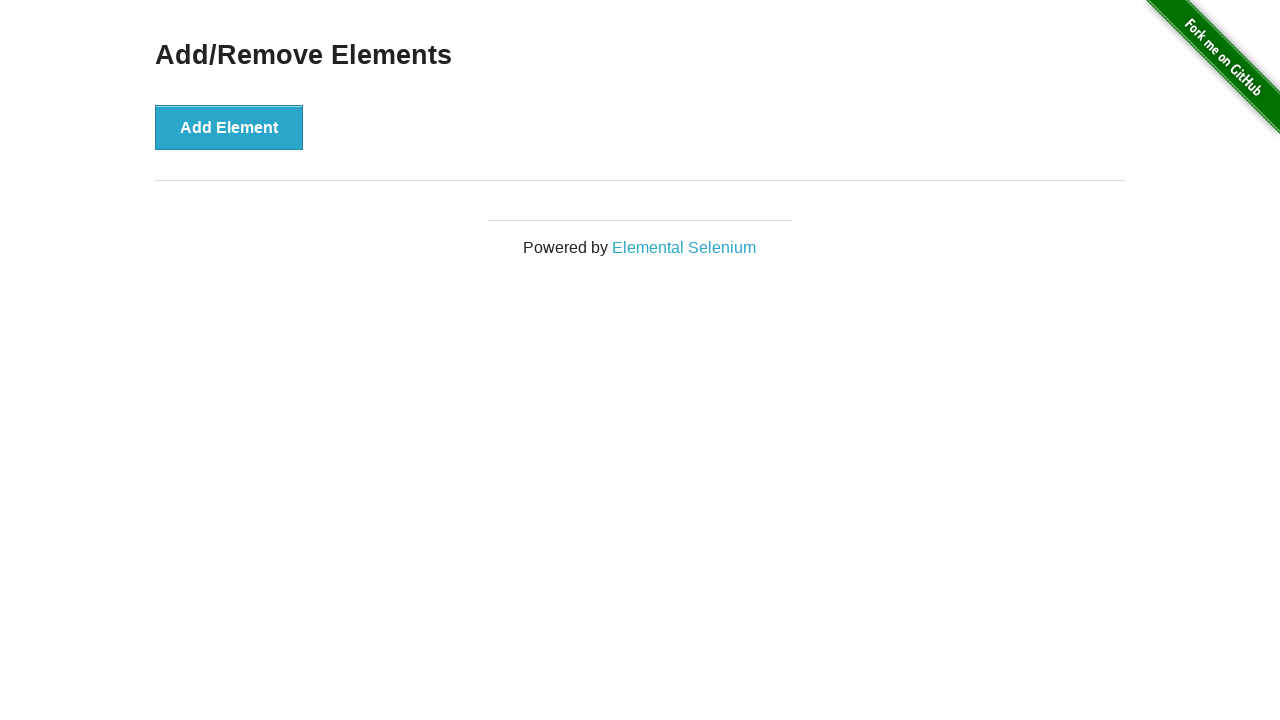

Clicked the 'Add Element' button at (229, 127) on button
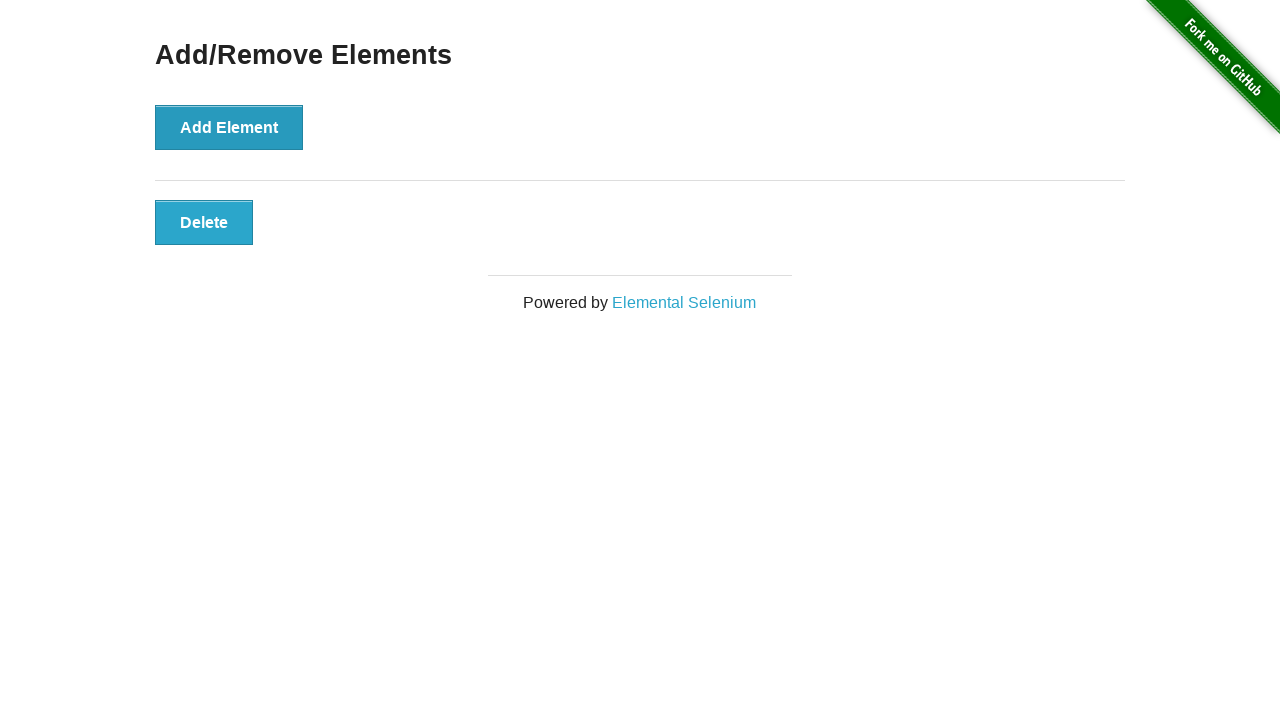

New element appeared on the page after clicking 'Add Element'
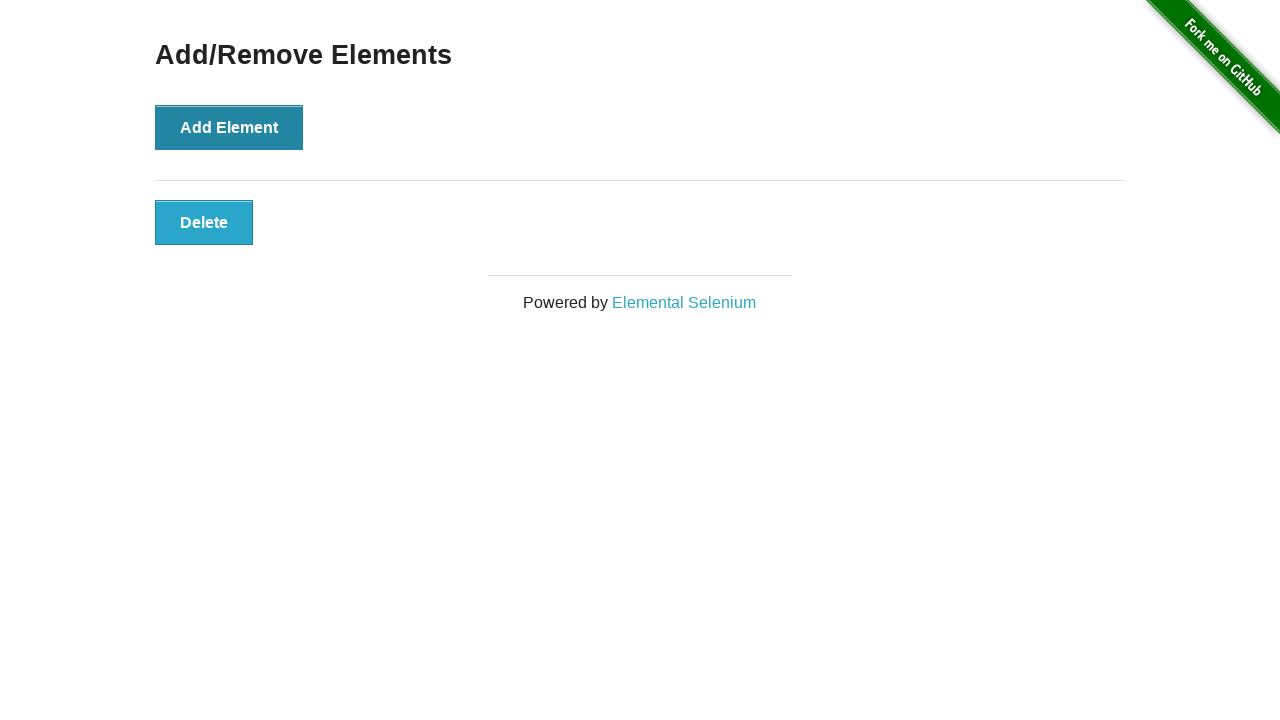

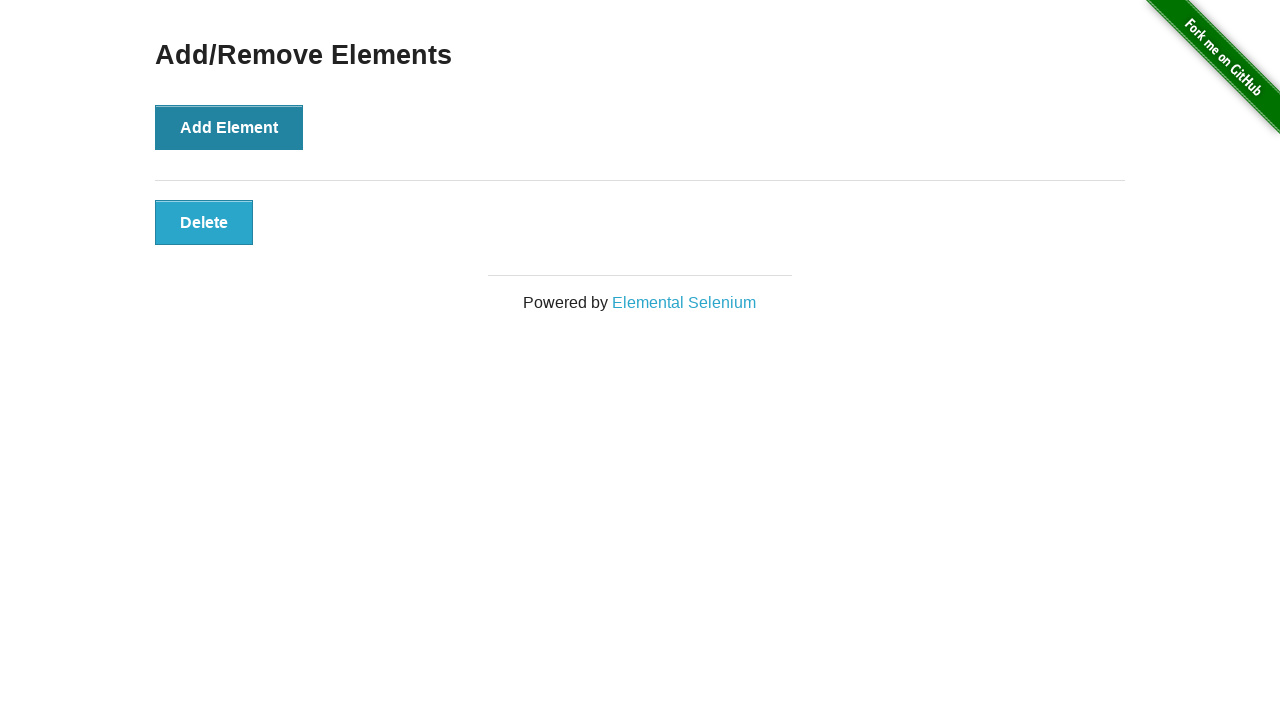